Tests entering data into a text field using JavaScript evaluation to set the loan interest value

Starting URL: https://emicalculator.net/

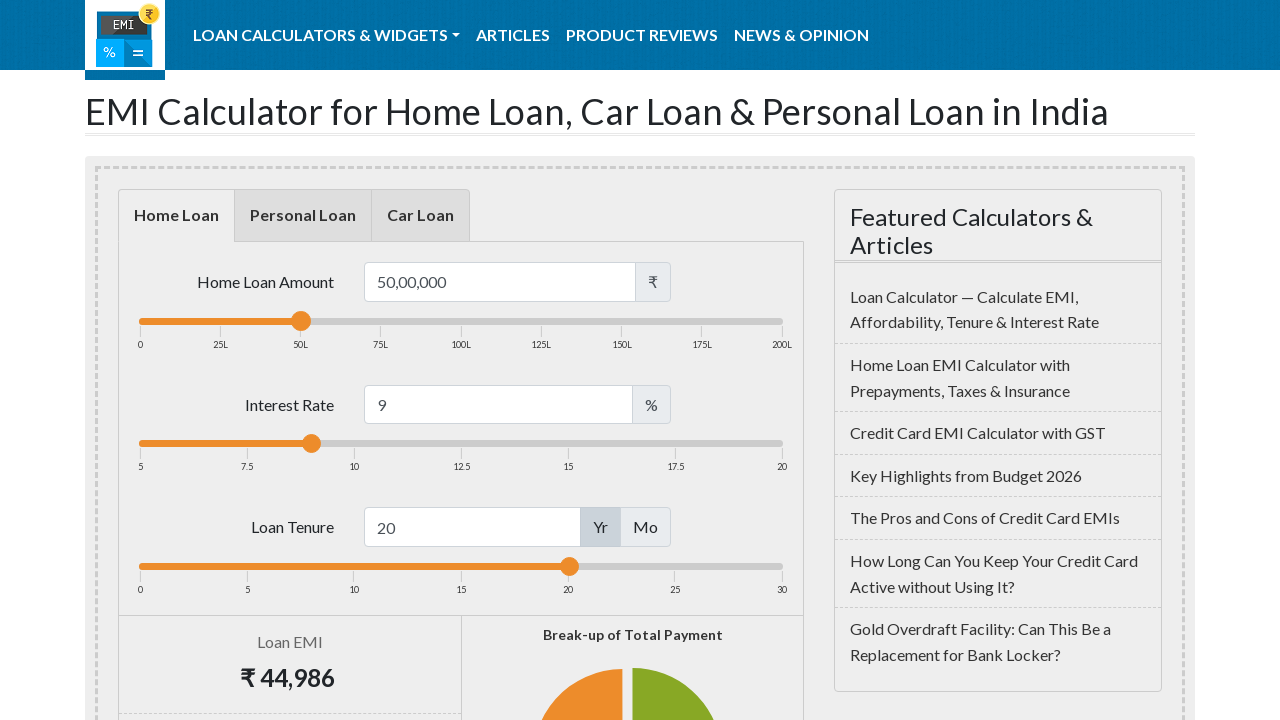

Set loan interest value to 13.5 using JavaScript evaluation
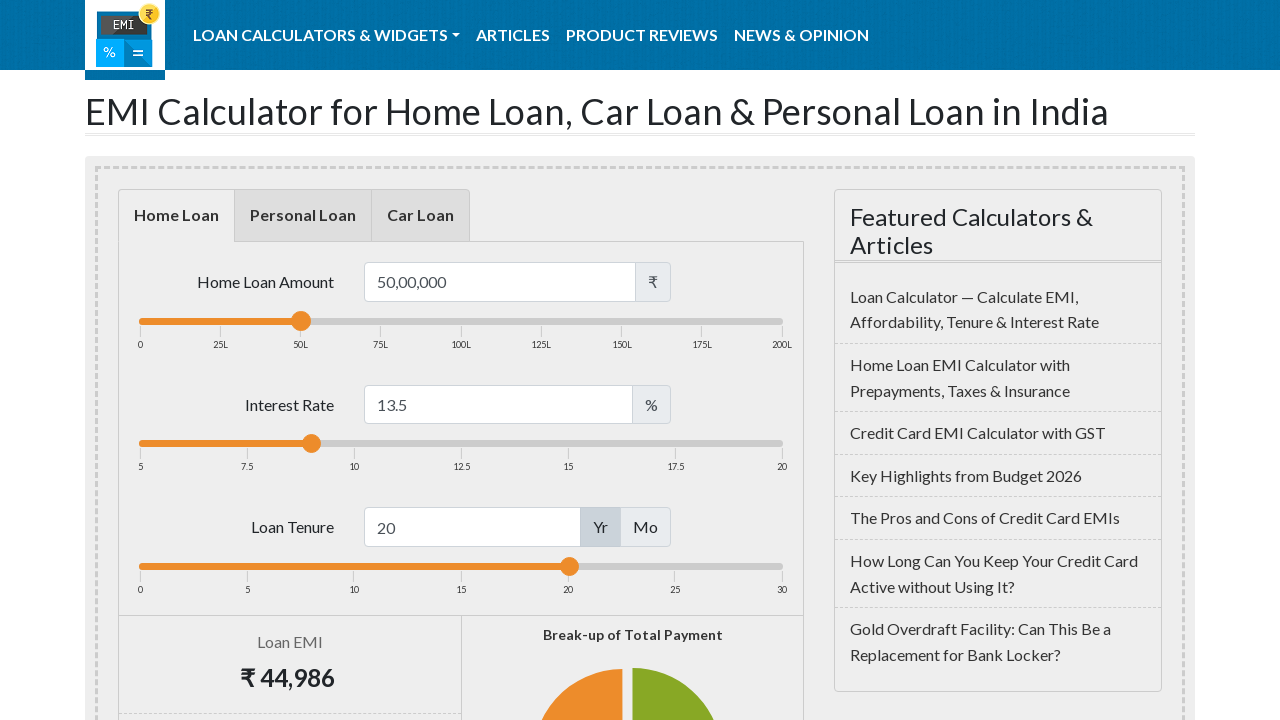

Verified loan interest value was set to 13.5
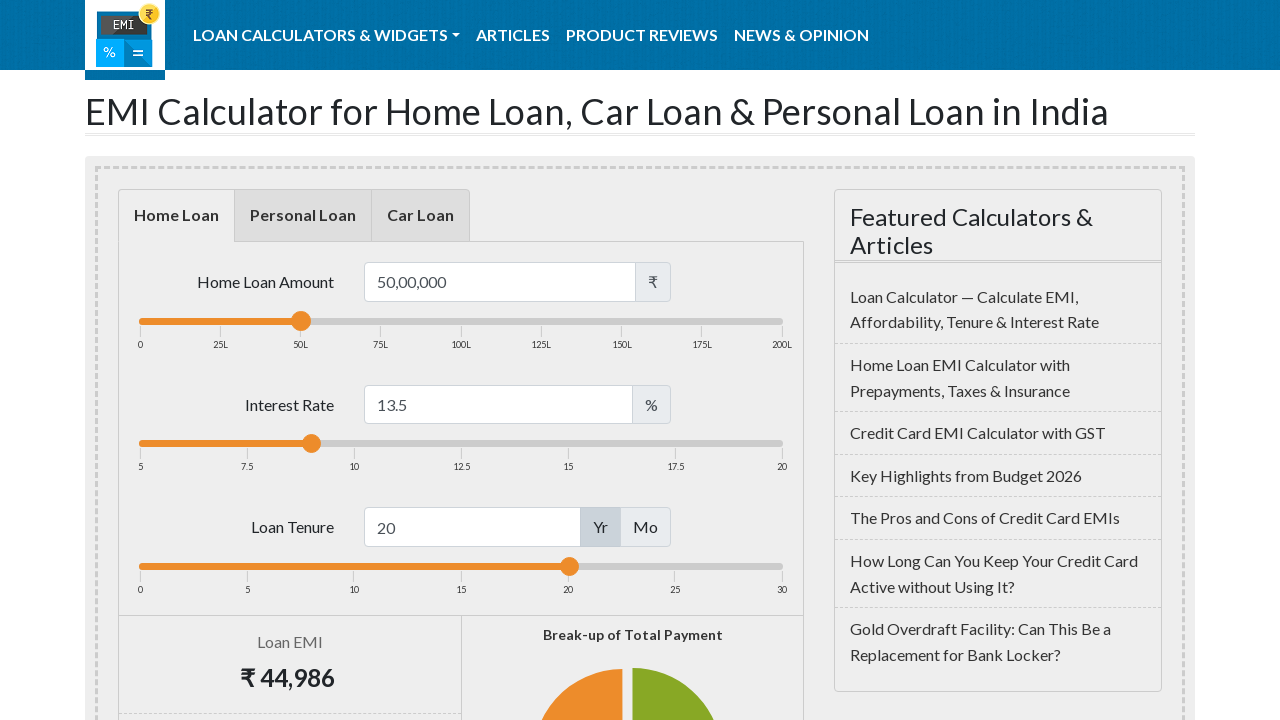

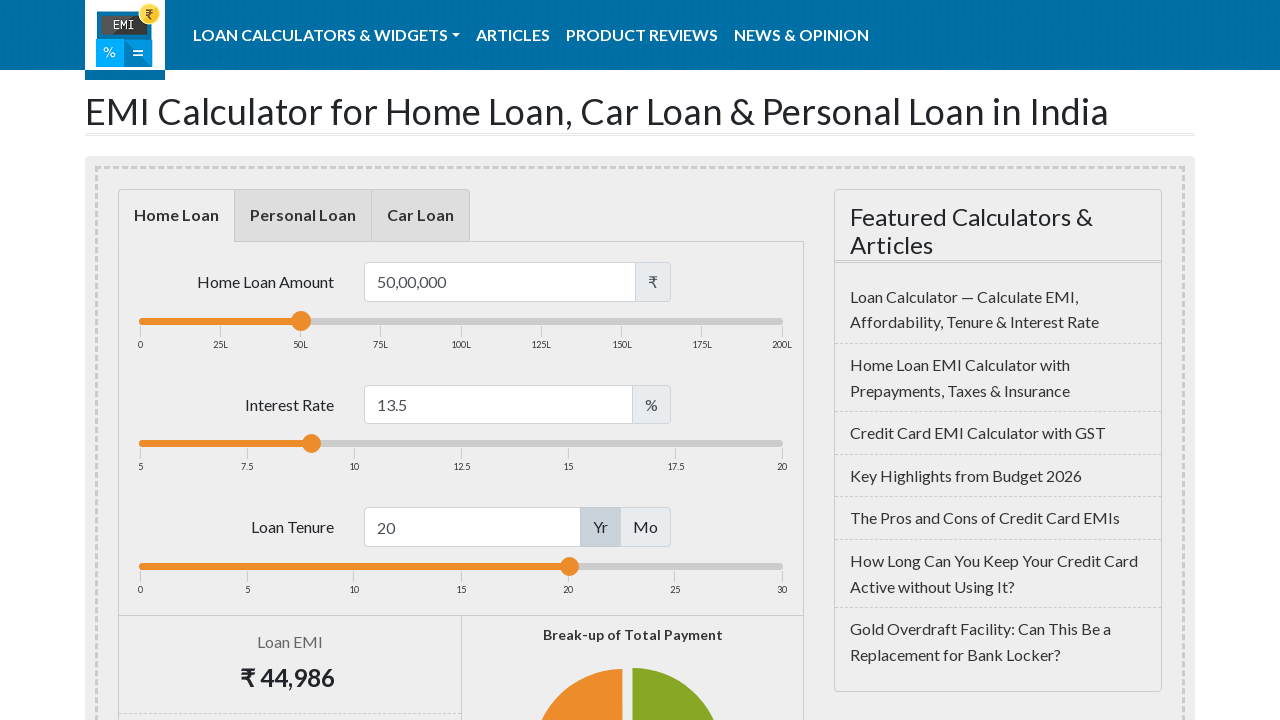